Verifies that the Testimonials page has quote sections at mobile viewport

Starting URL: https://myprivatetutoronline.vercel.app/testimonials

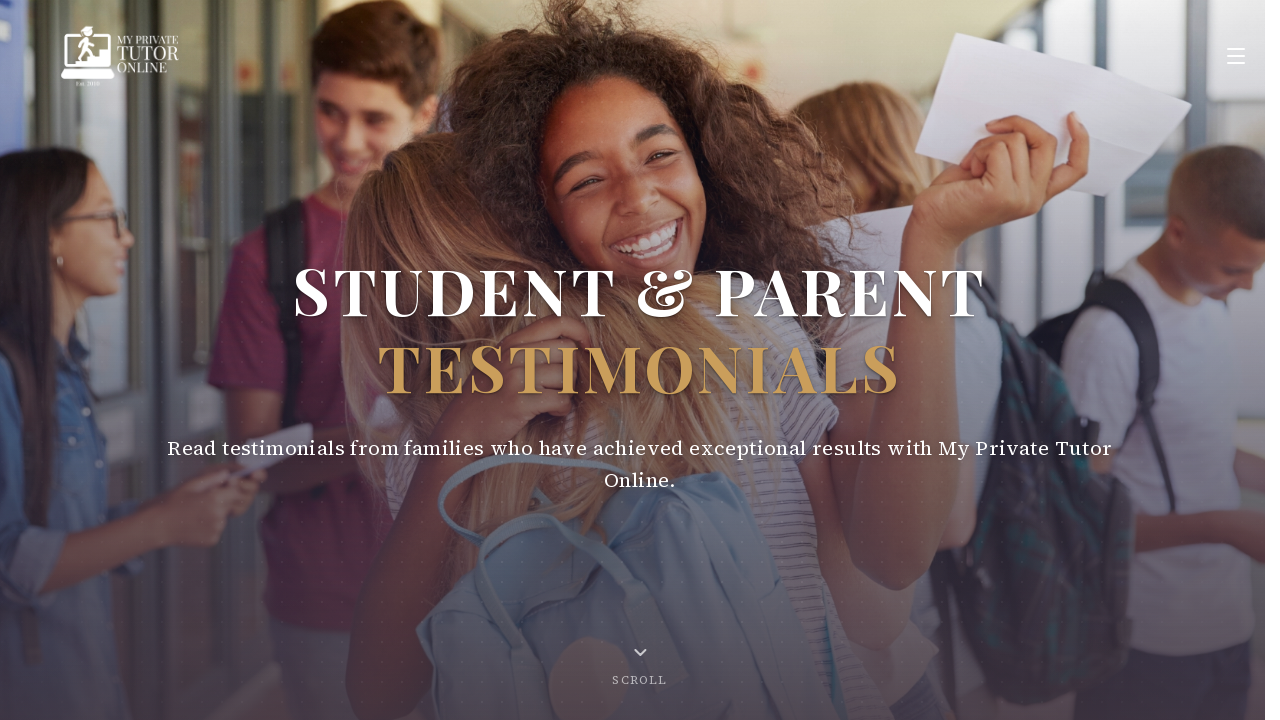

Set mobile viewport to 375x667
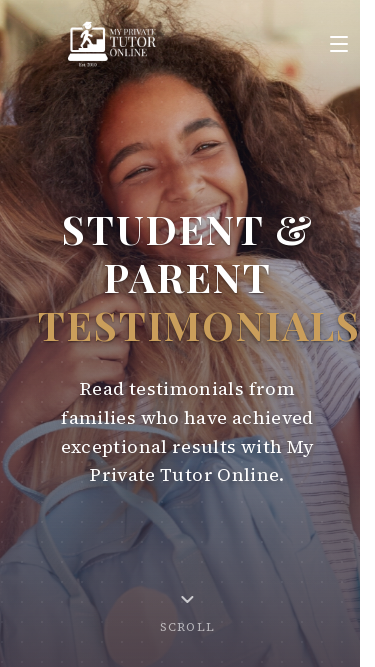

Waited for networkidle load state
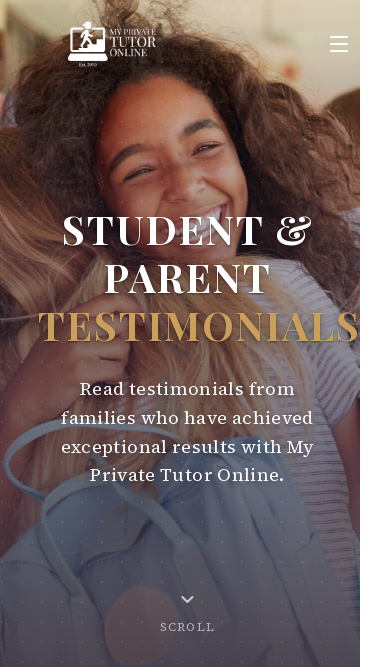

Waited 2000ms for page to fully render
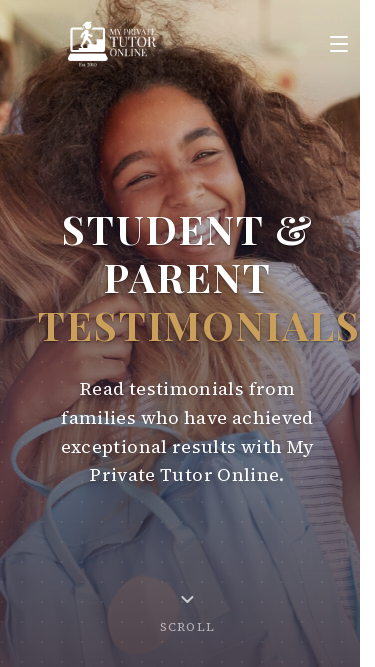

Located all elements matching selector 'blockquote'
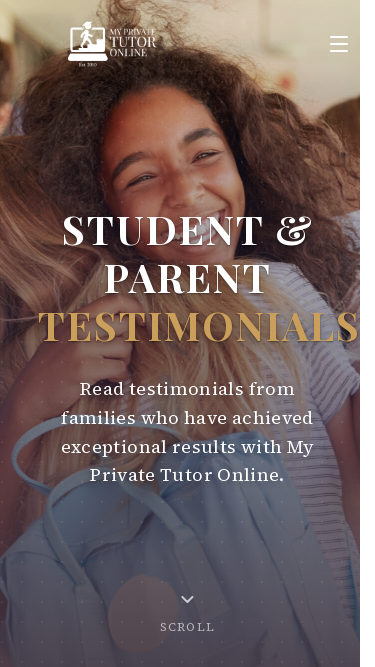

Located all elements matching selector '.quote-section'
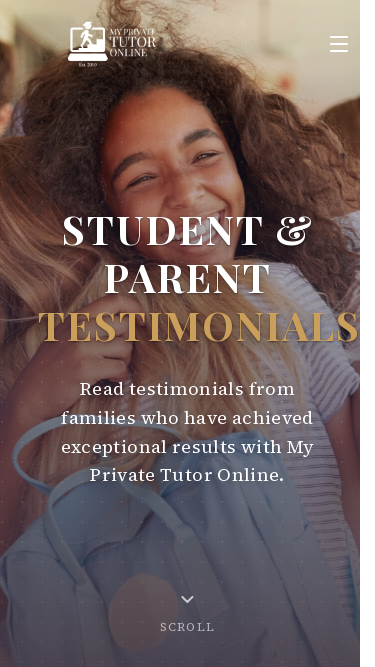

Located all elements matching selector '.font-serif.italic'
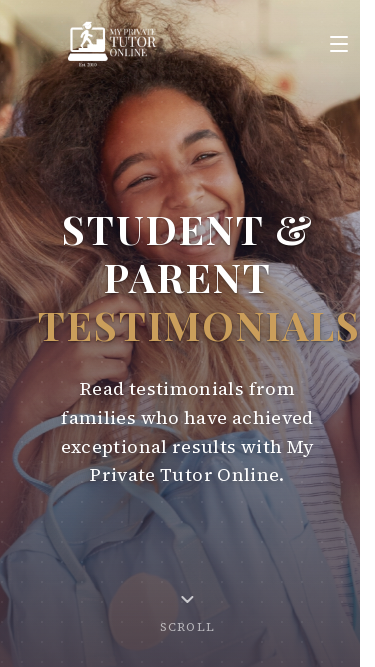

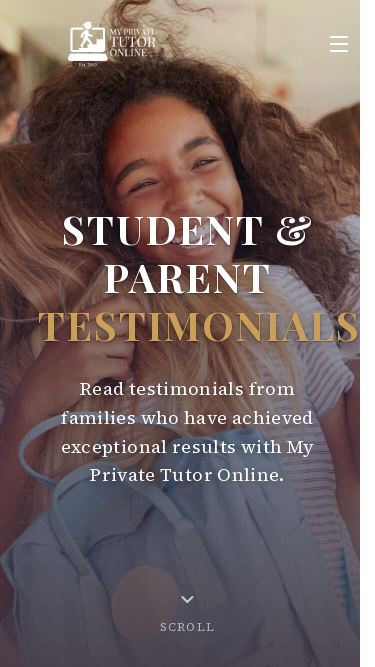